Tests multi-window handling by opening a new window, navigating to a second site to extract a course name, then switching back to the parent window to fill a form field with that extracted text.

Starting URL: https://rahulshettyacademy.com/angularpractice/

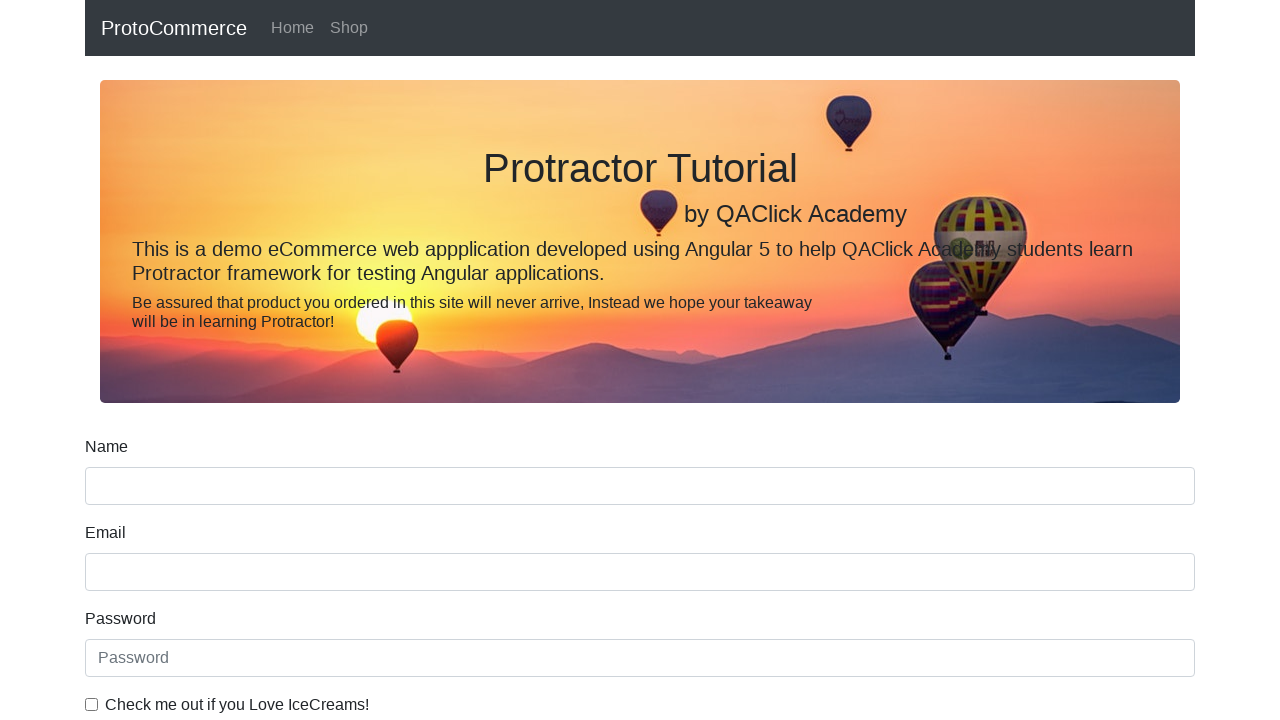

Opened a new browser window/tab
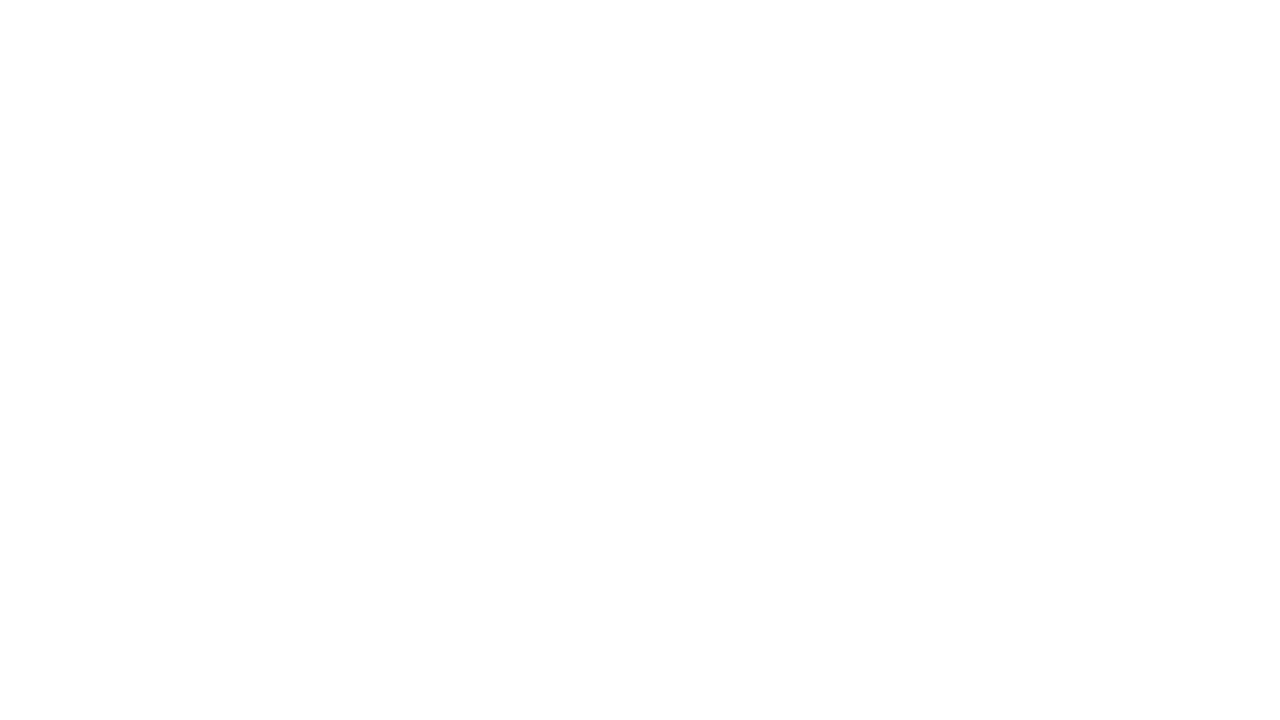

Navigated to https://rahulshettyacademy.com/ in new window
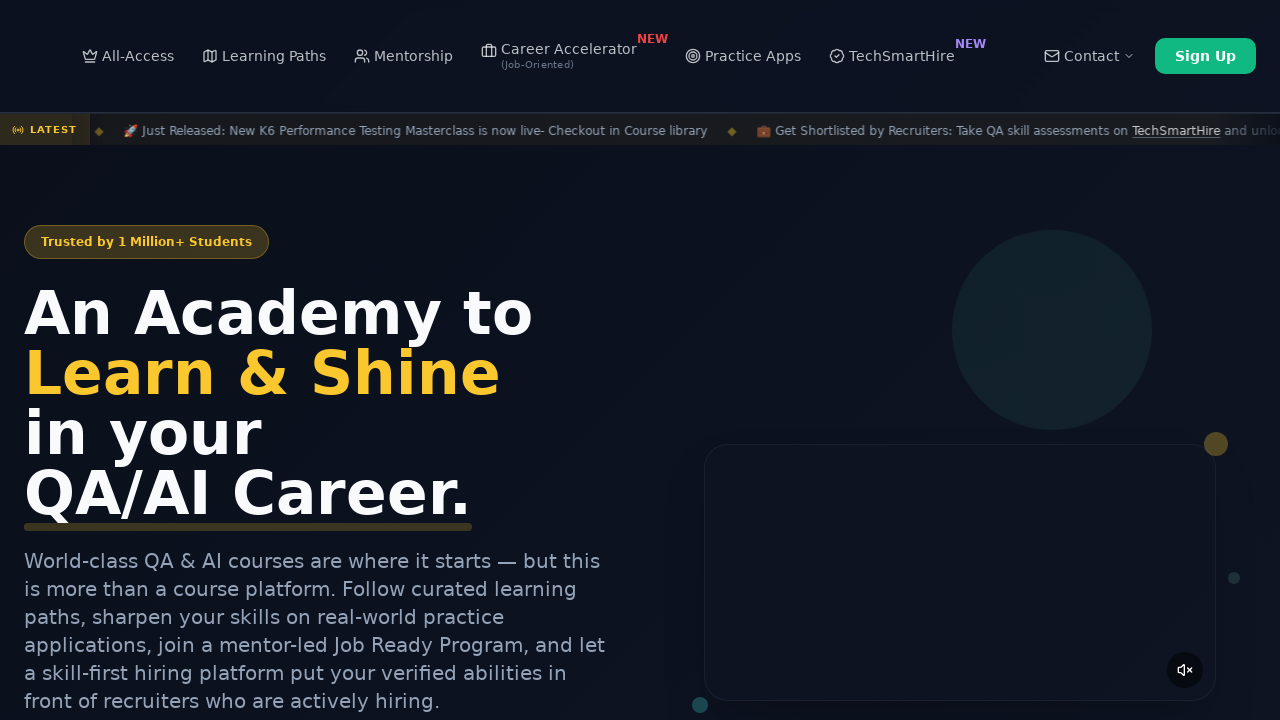

Course links loaded in new window
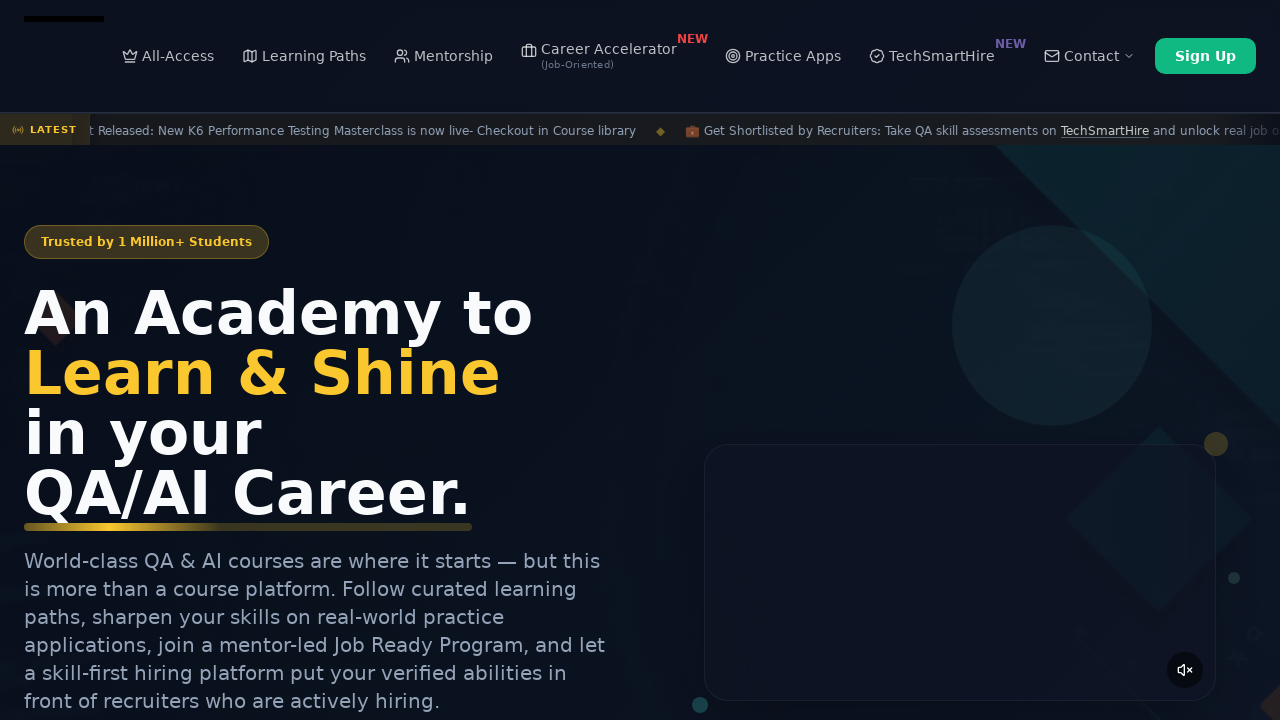

Located course link elements
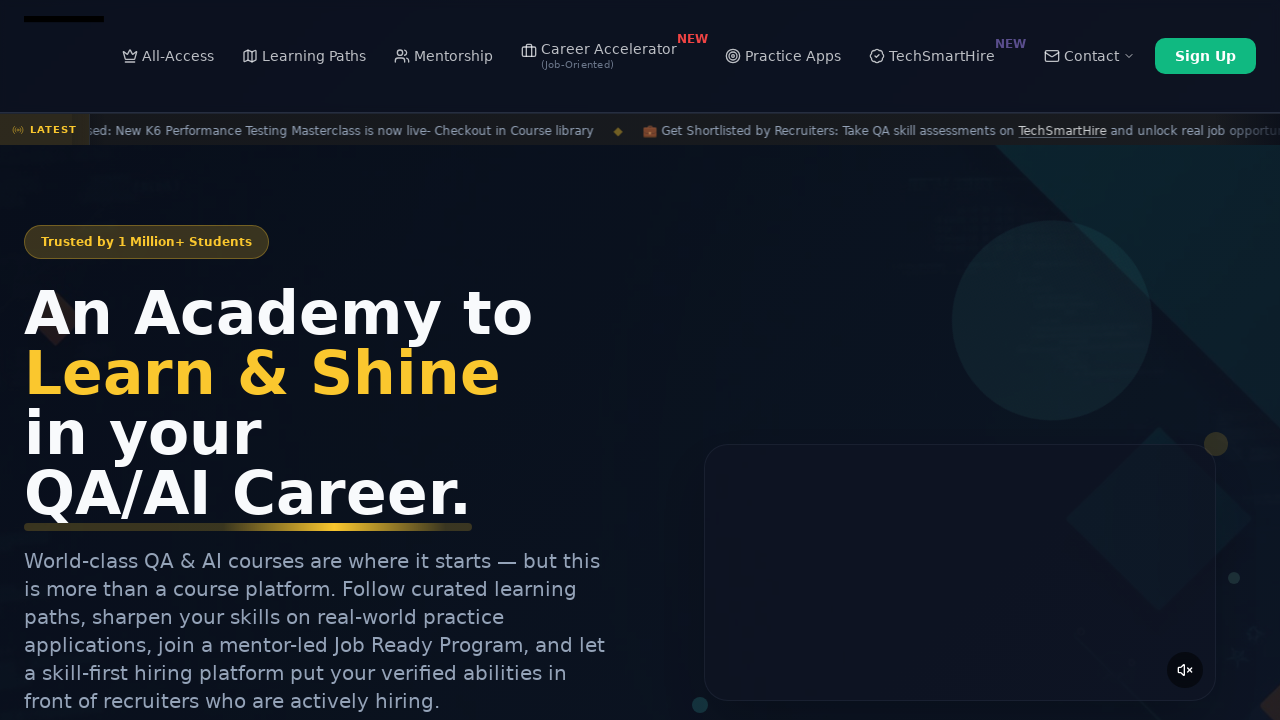

Extracted second course name: 'Playwright Testing'
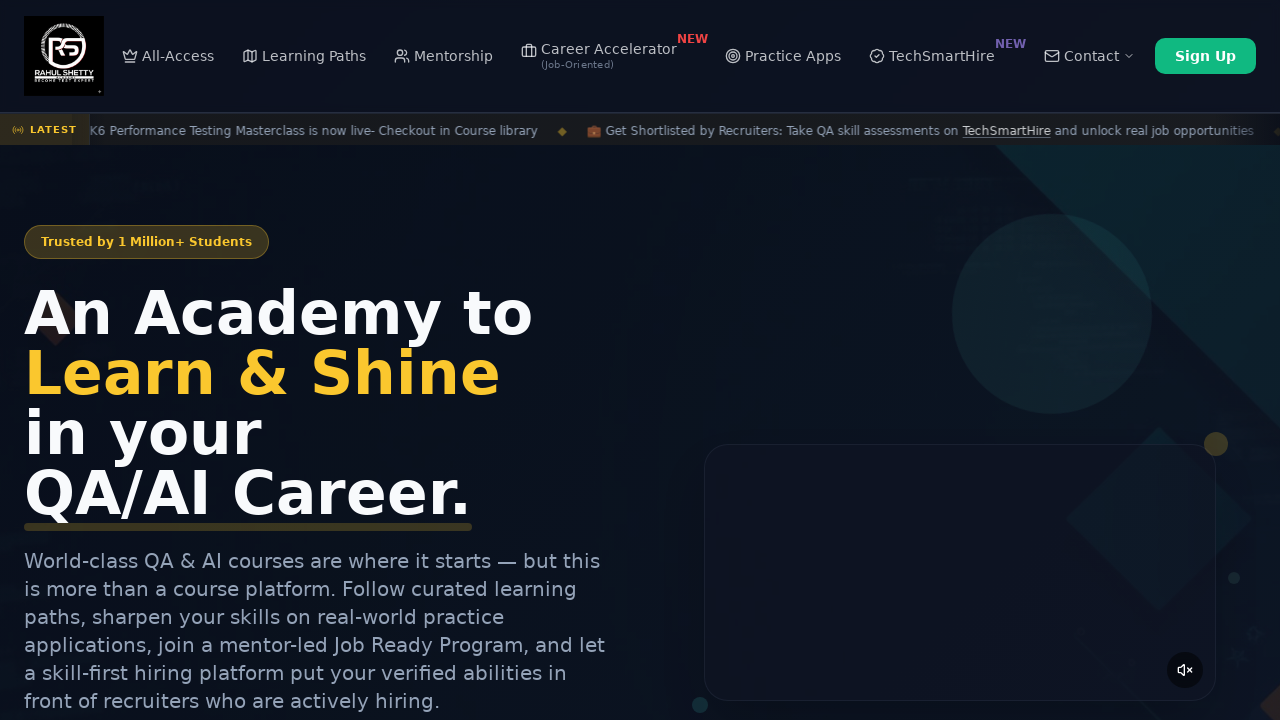

Switched back to parent window and filled name field with 'Playwright Testing' on [name='name']
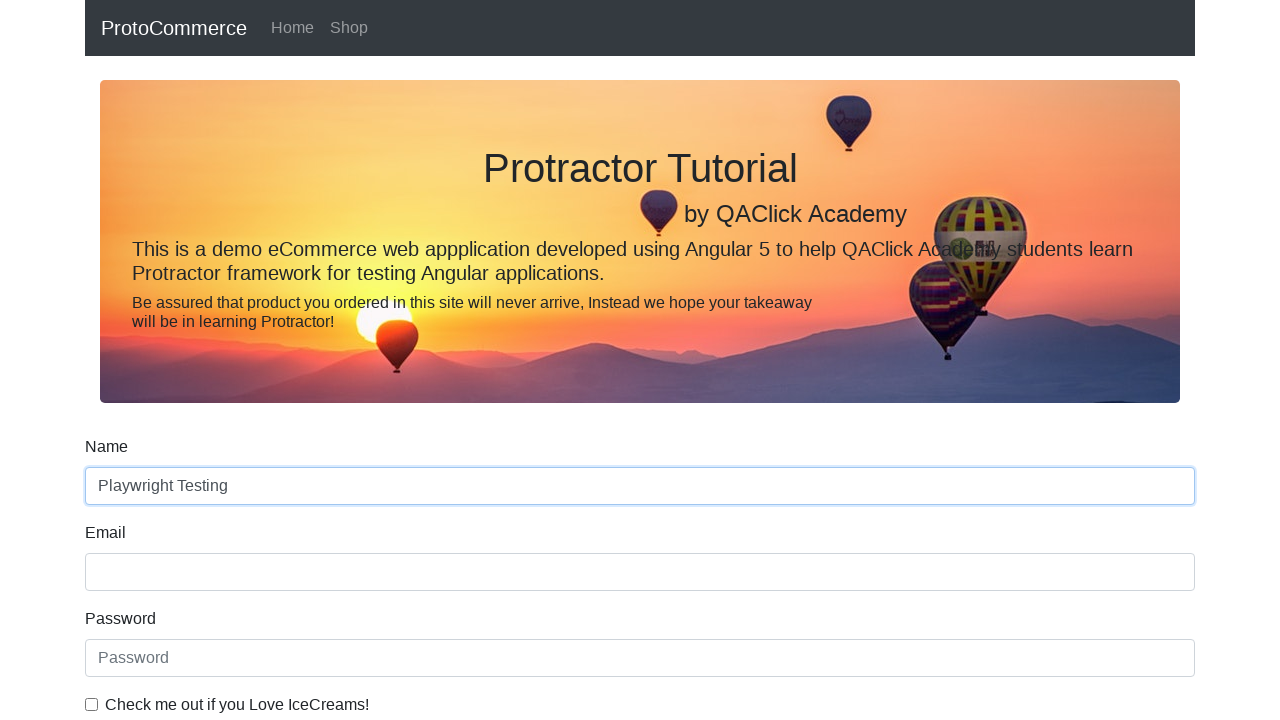

Waited 500ms for form field to be processed
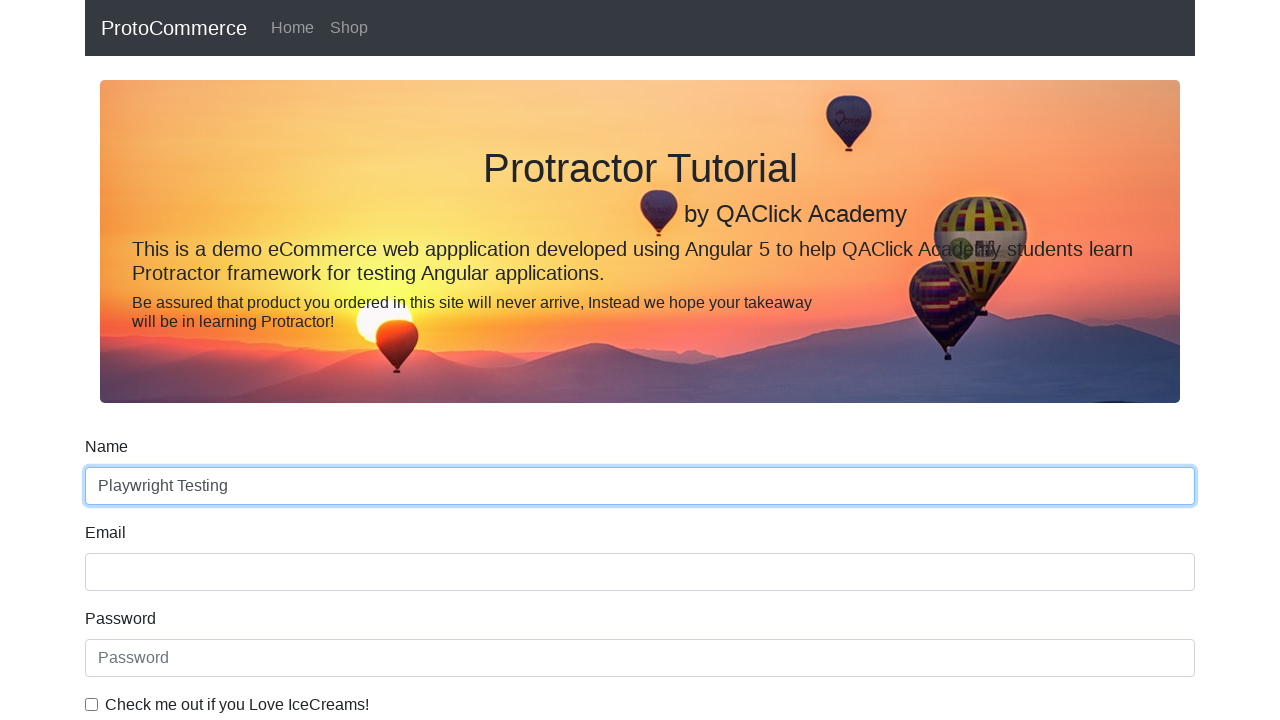

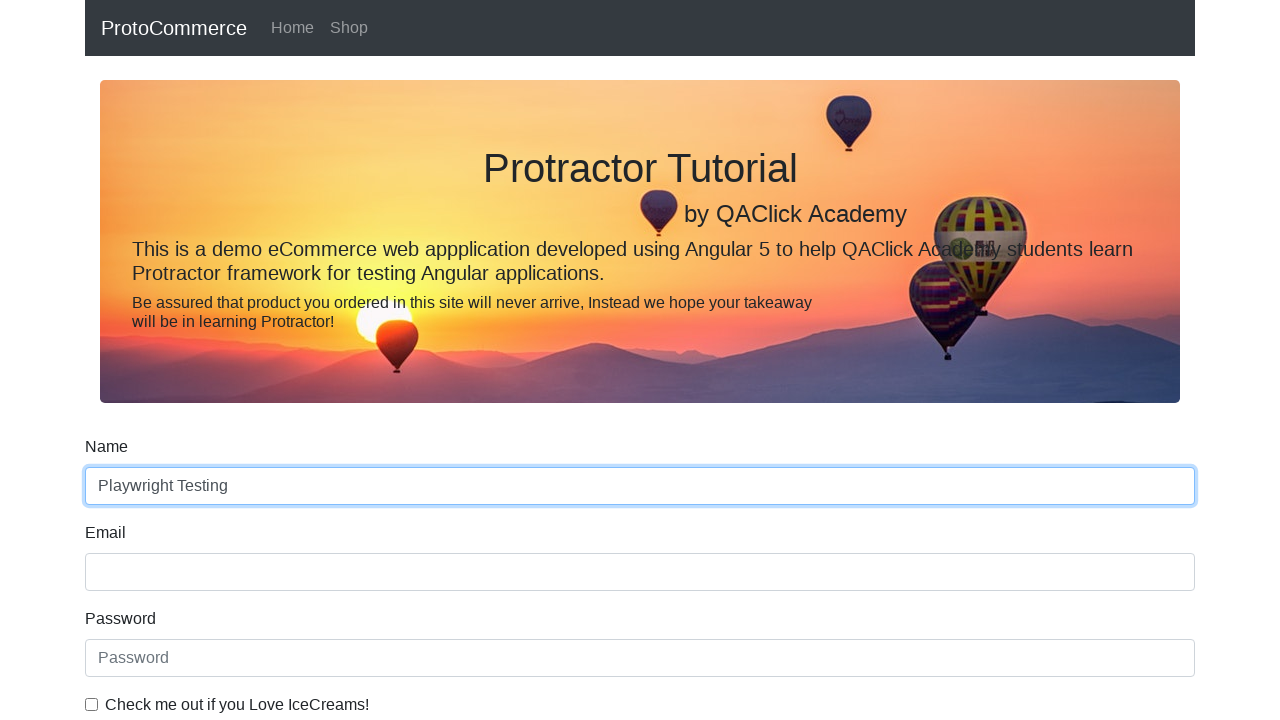